Tests login form password validation by entering a password that is too short and verifying the error message

Starting URL: https://n23dcpt047.github.io/NhapMonCongNghePhanMem

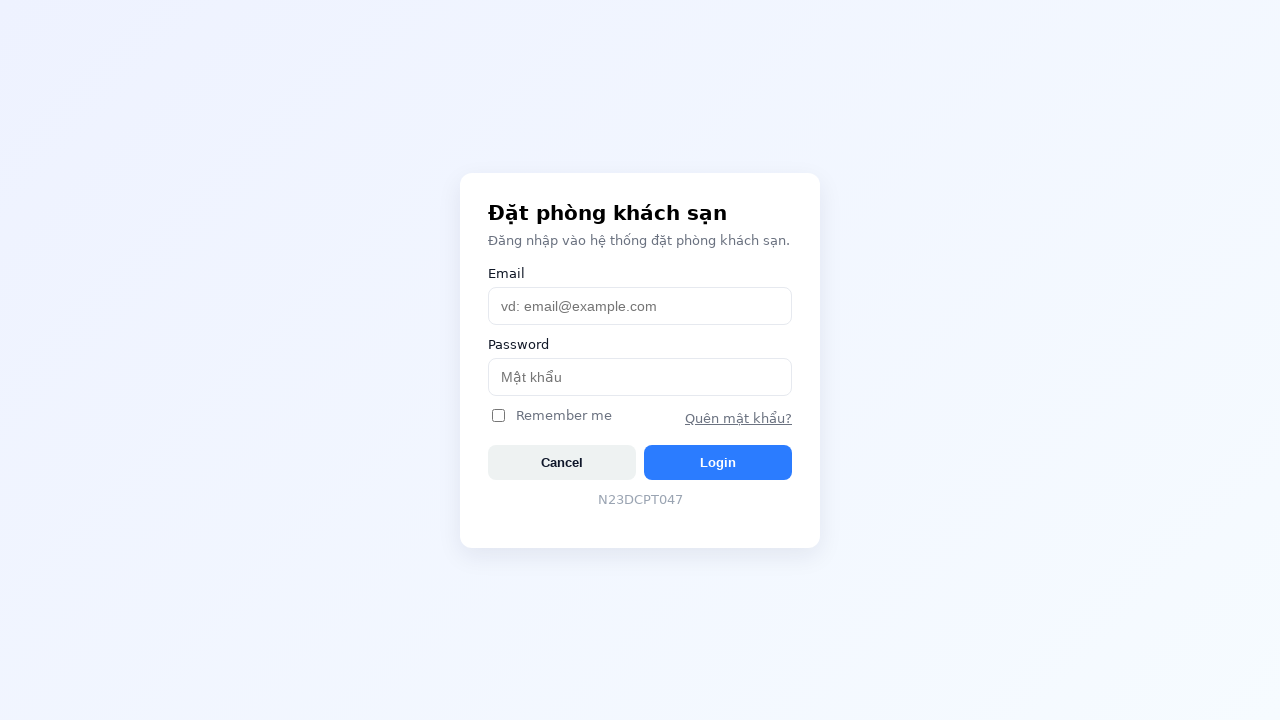

Filled username field with 'admin@example.com' on #username
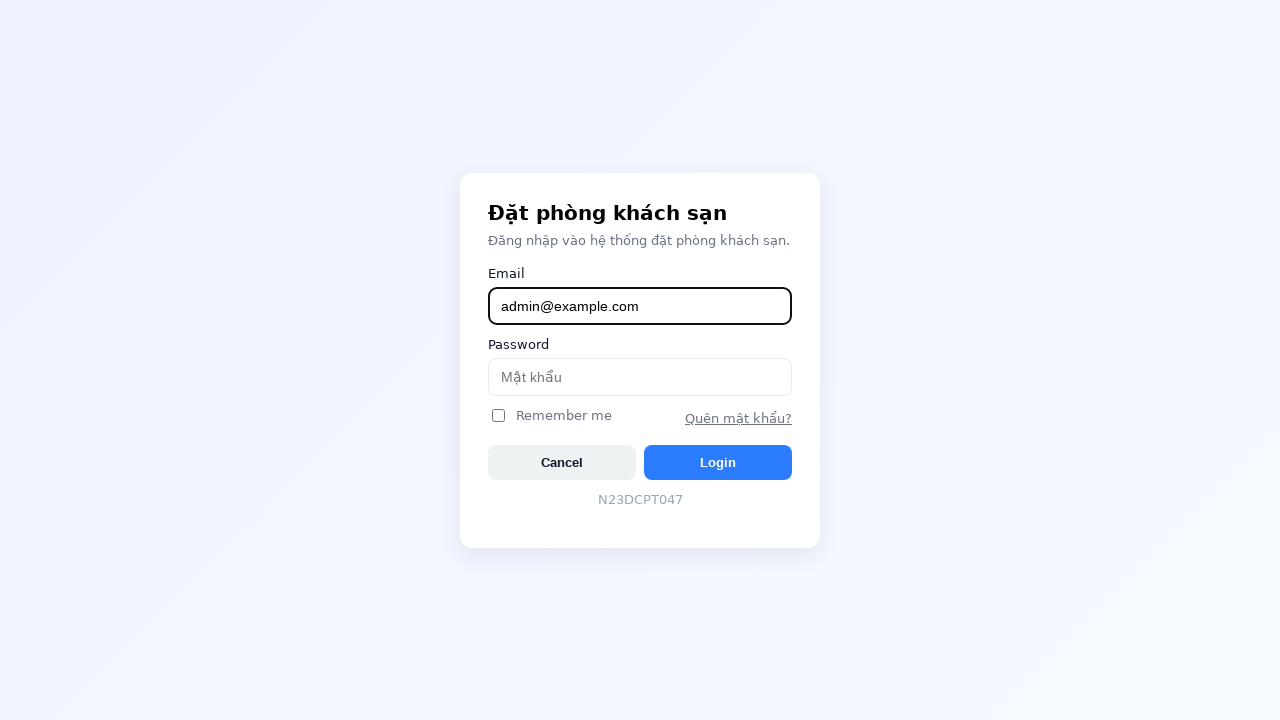

Filled password field with short password '123' on #password
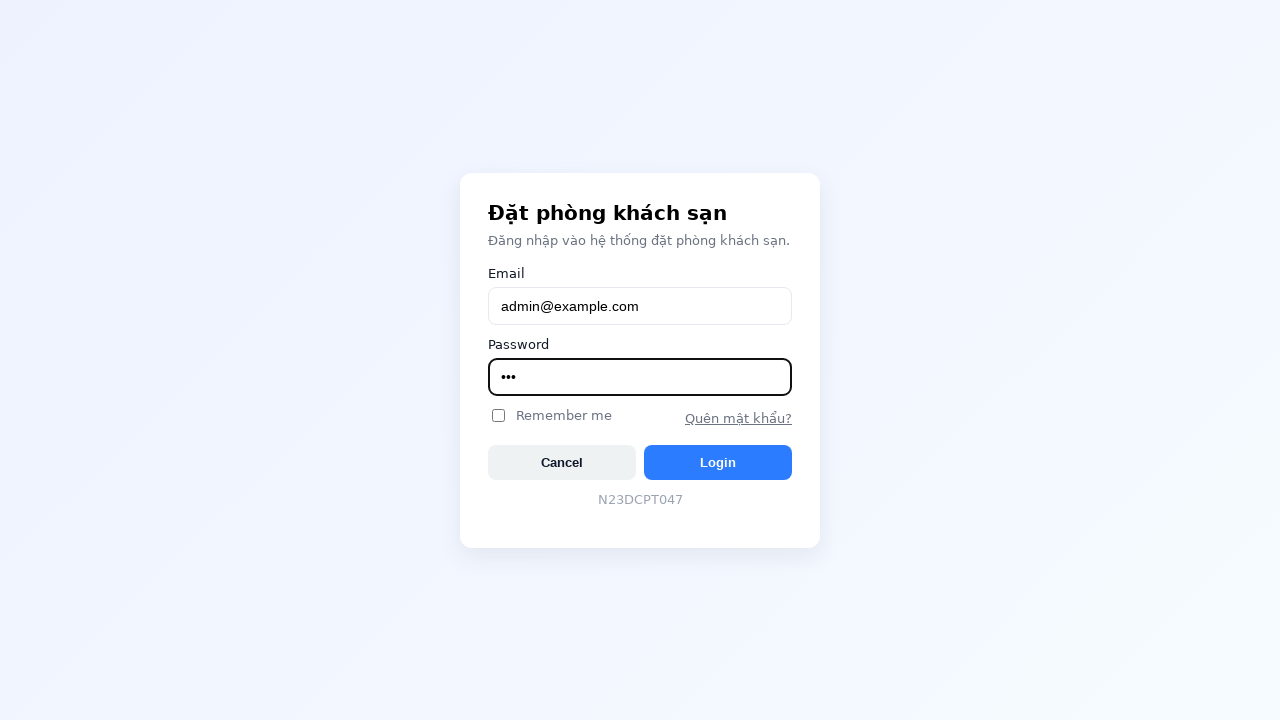

Clicked login button at (718, 462) on #btnLogin
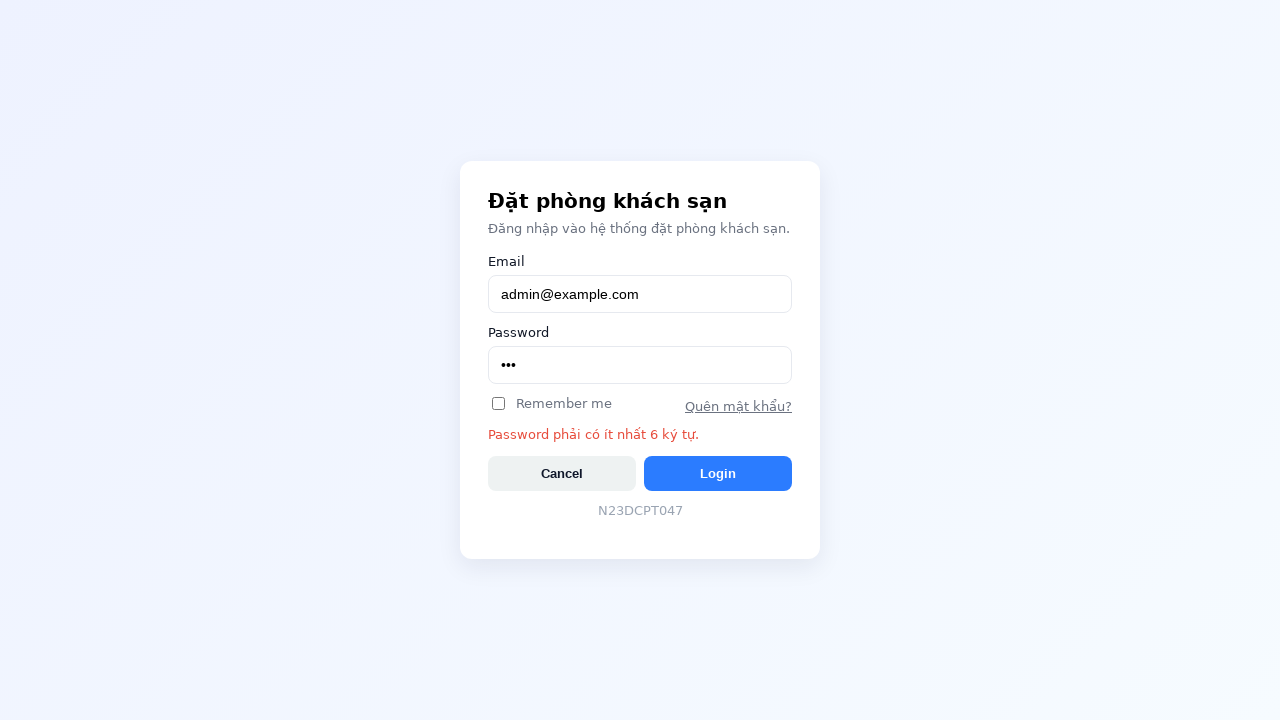

Error message appeared for short password validation
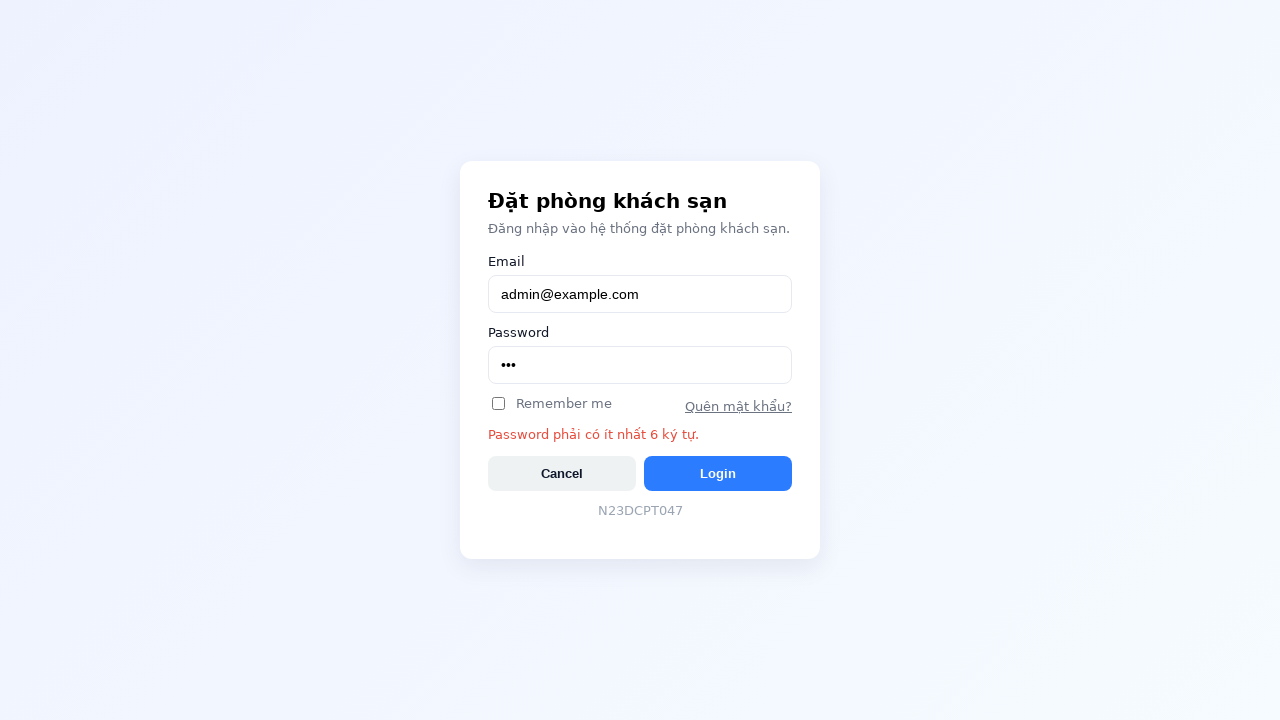

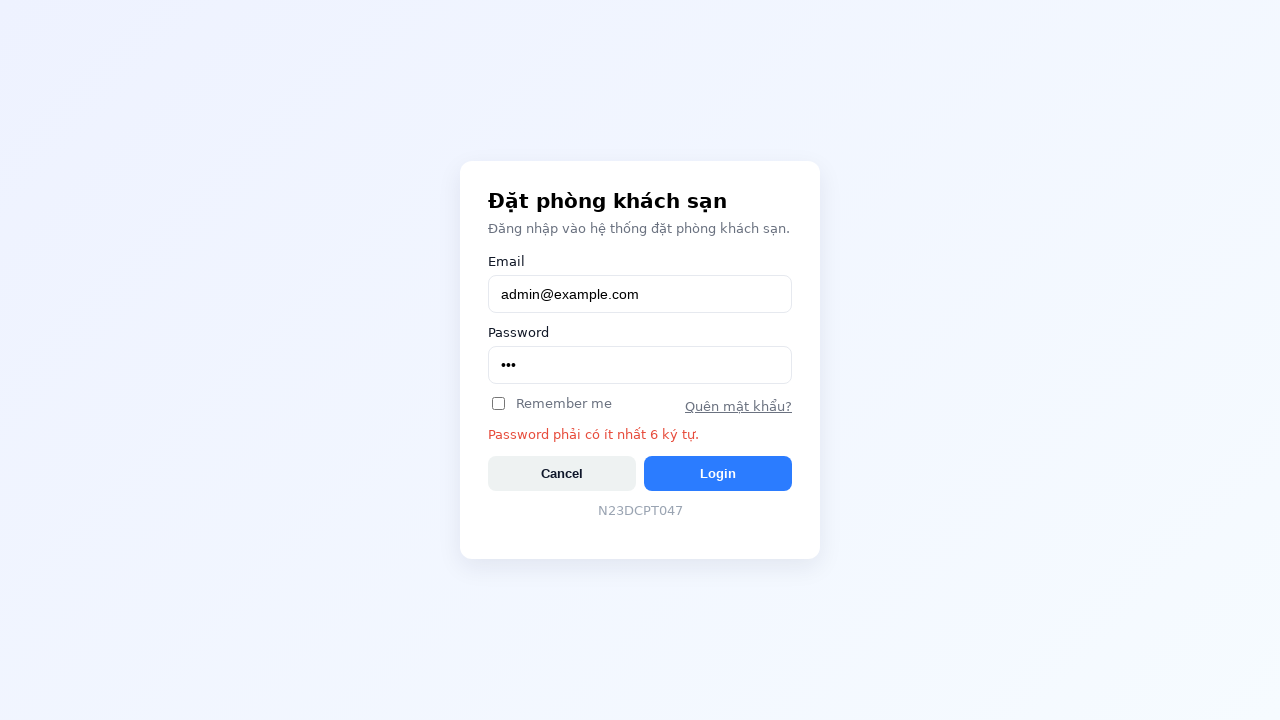